Tests removing elements by double-clicking Add Element to create two Delete buttons, then clicking one Delete button and verifying only one remains.

Starting URL: http://the-internet.herokuapp.com/add_remove_elements/

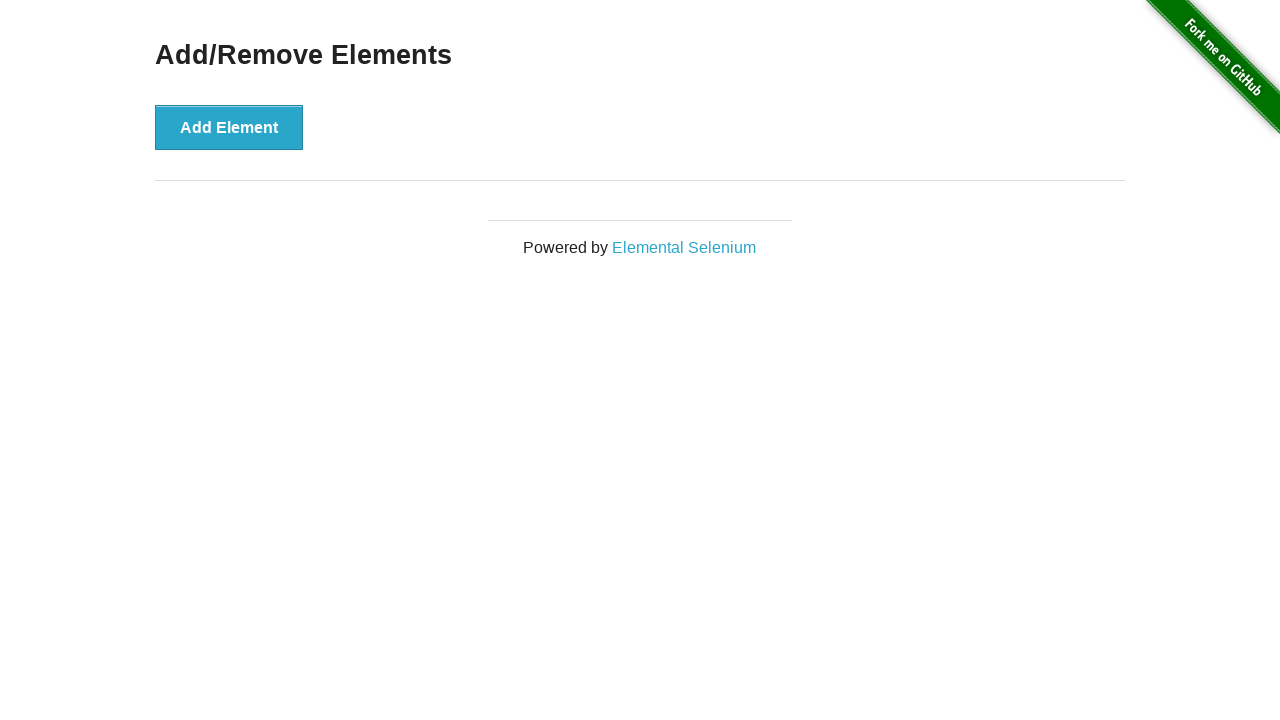

Double-clicked Add Element button to create two Delete buttons at (229, 127) on xpath=//button[text()='Add Element']
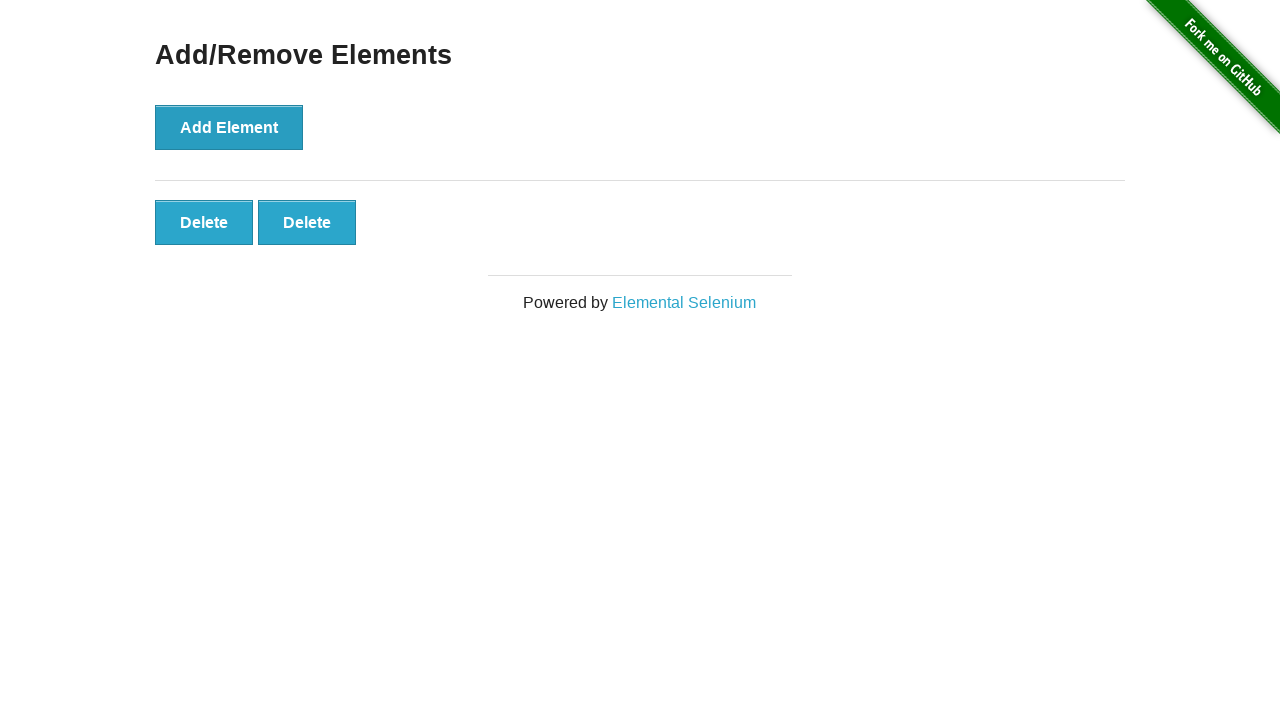

Waited for second Delete button to become visible
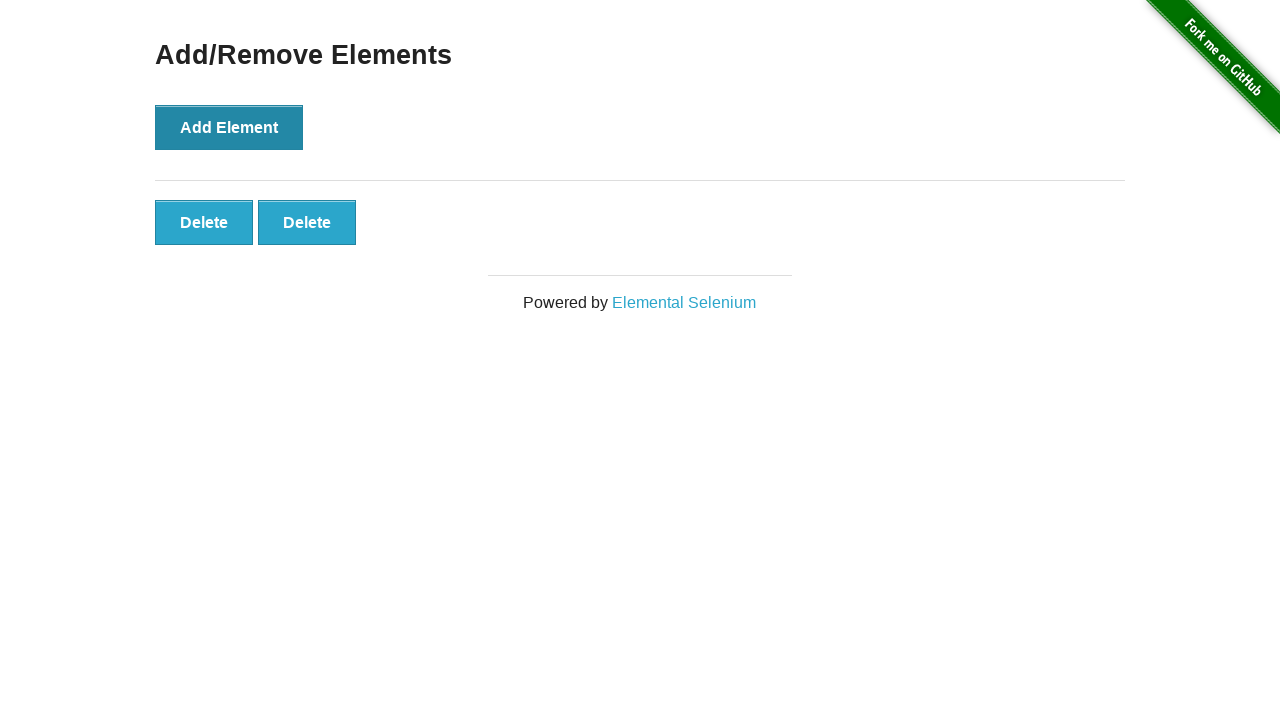

Clicked the second Delete button to remove one element at (307, 222) on xpath=//button[text()='Delete'] >> nth=1
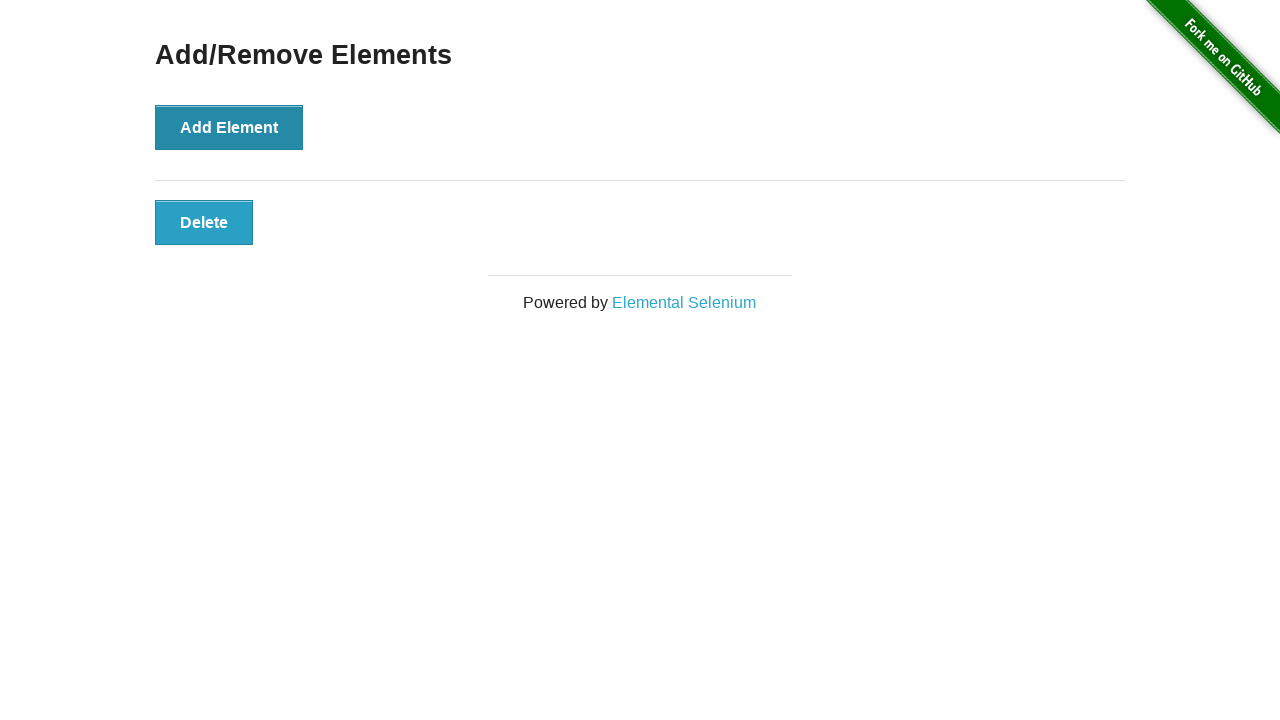

Waited 500ms for DOM to update after deletion
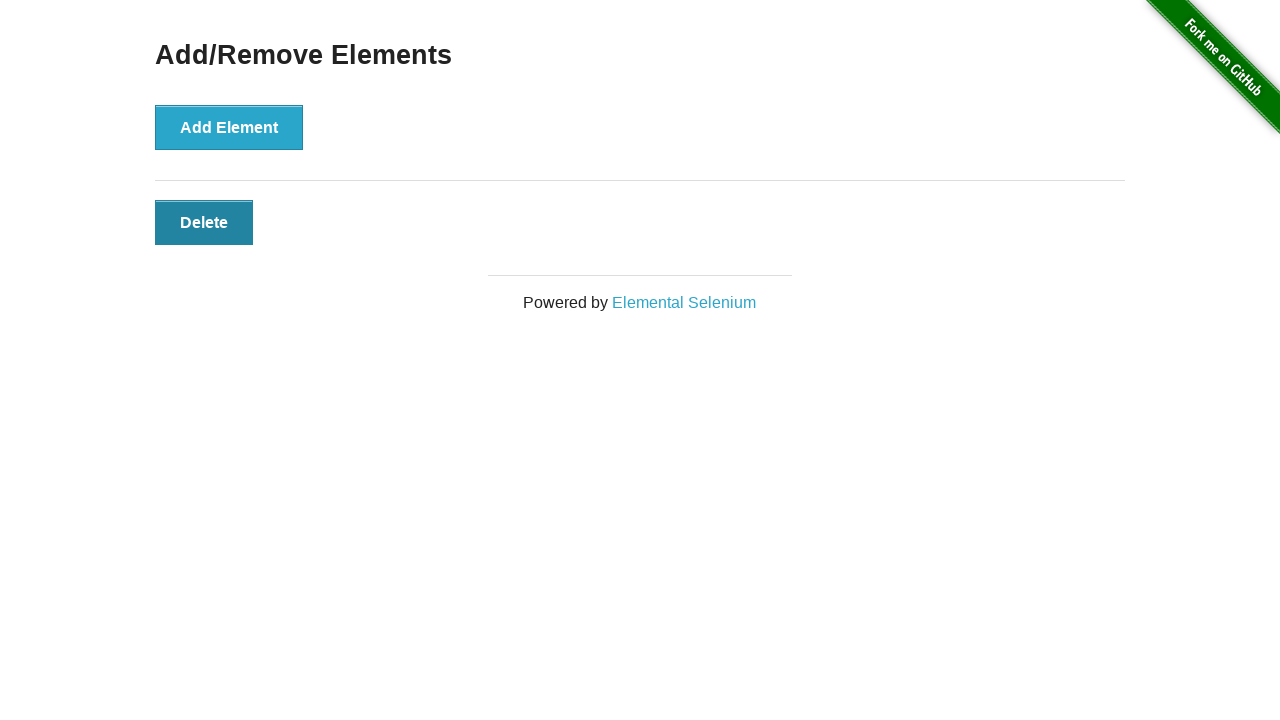

Verified that only one Delete button remains after removal
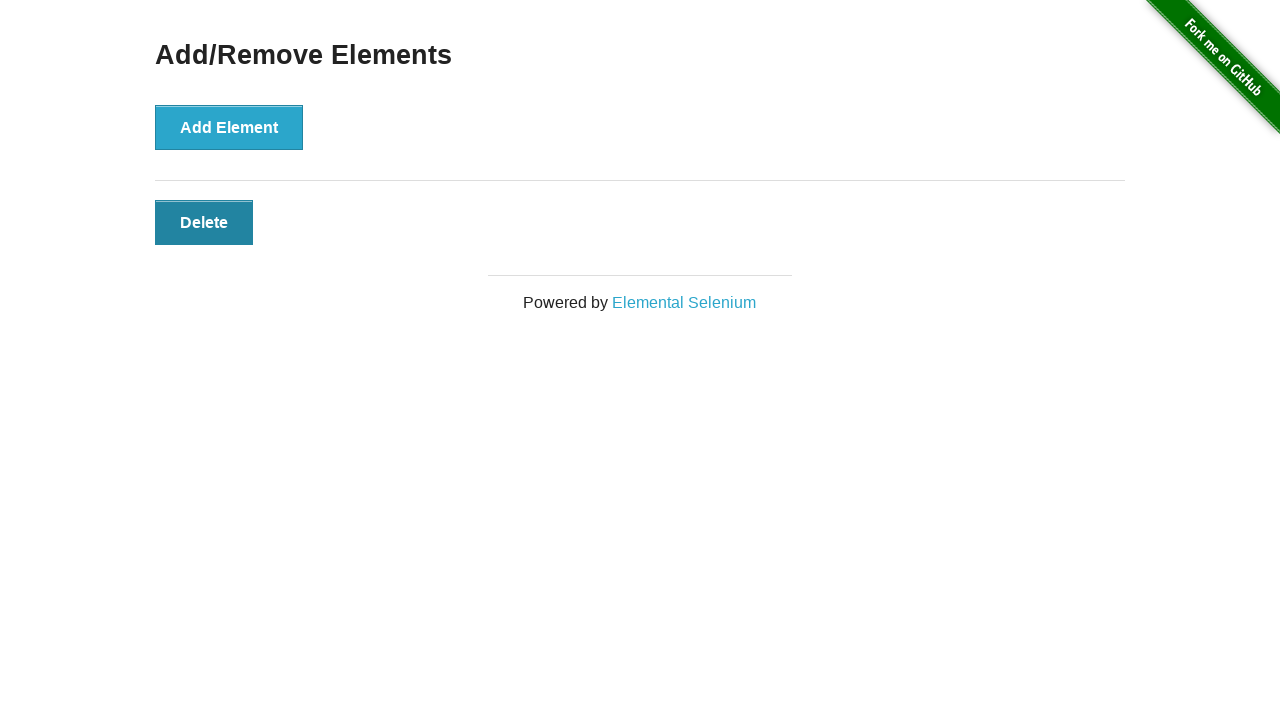

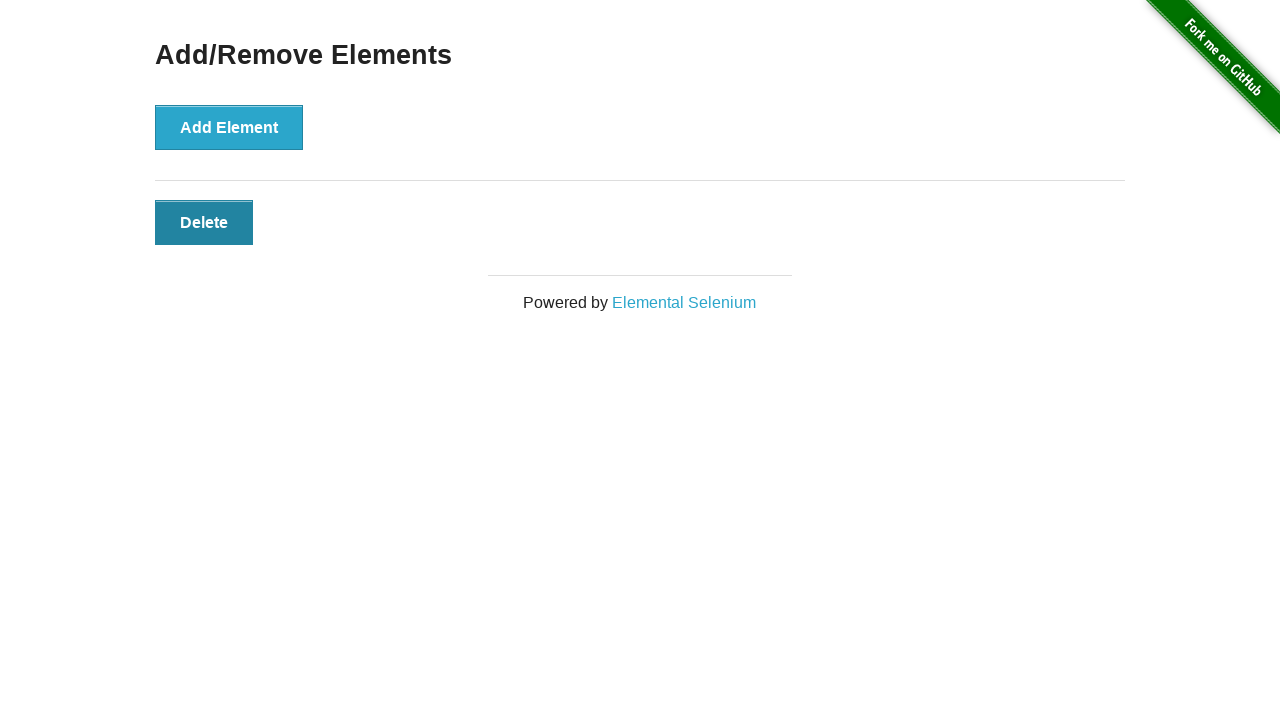